Tests double-click functionality on a button element by performing a double-click action and verifying it works

Starting URL: https://demoqa.com/buttons

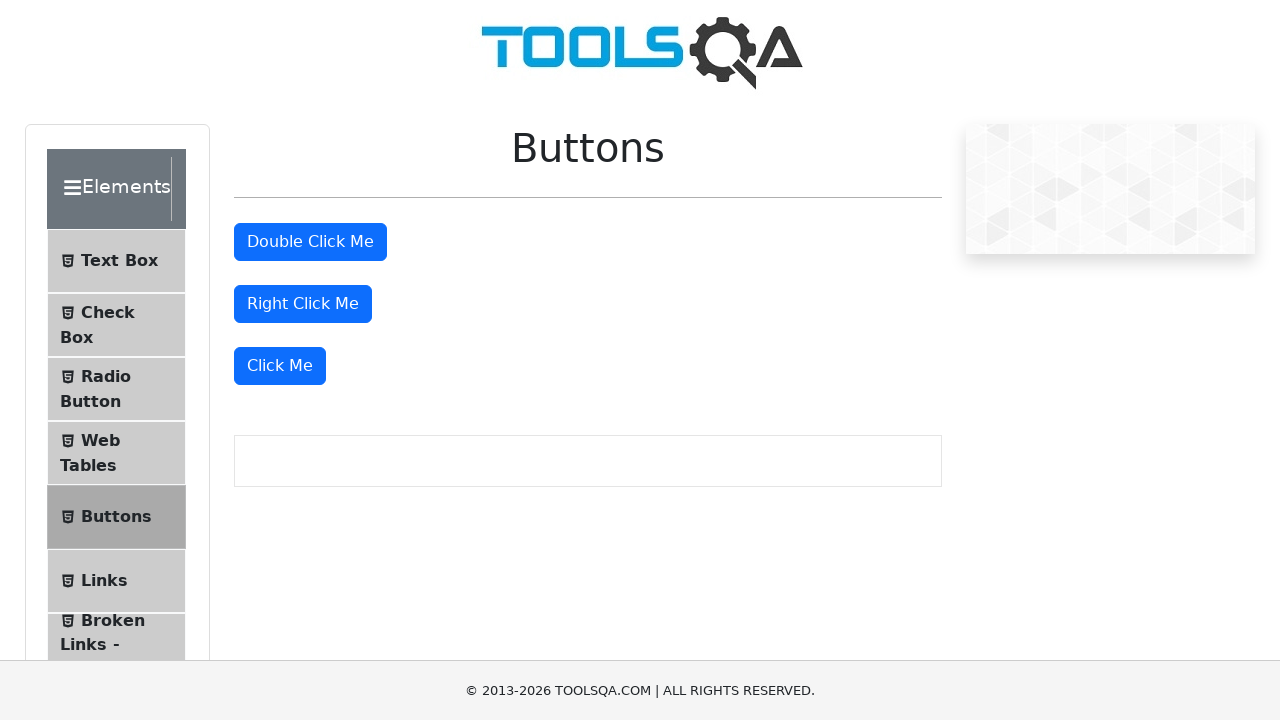

Located double-click button element
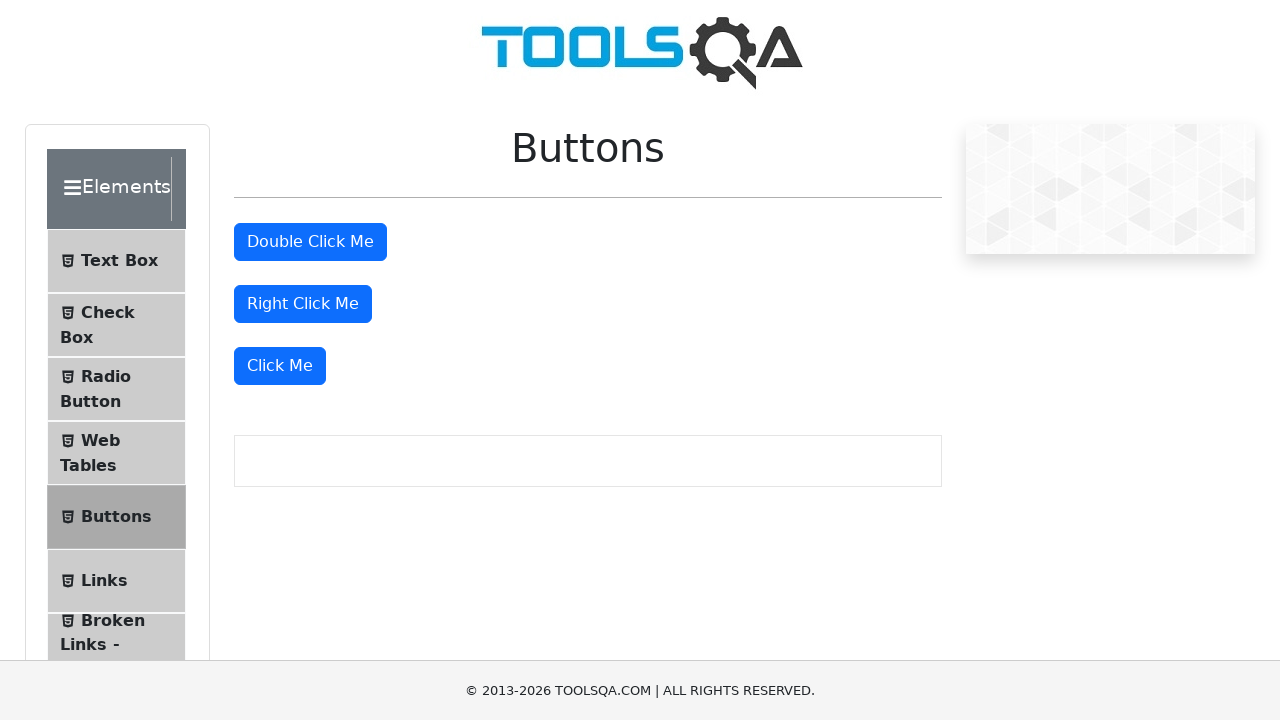

Performed double-click action on button at (310, 242) on #doubleClickBtn
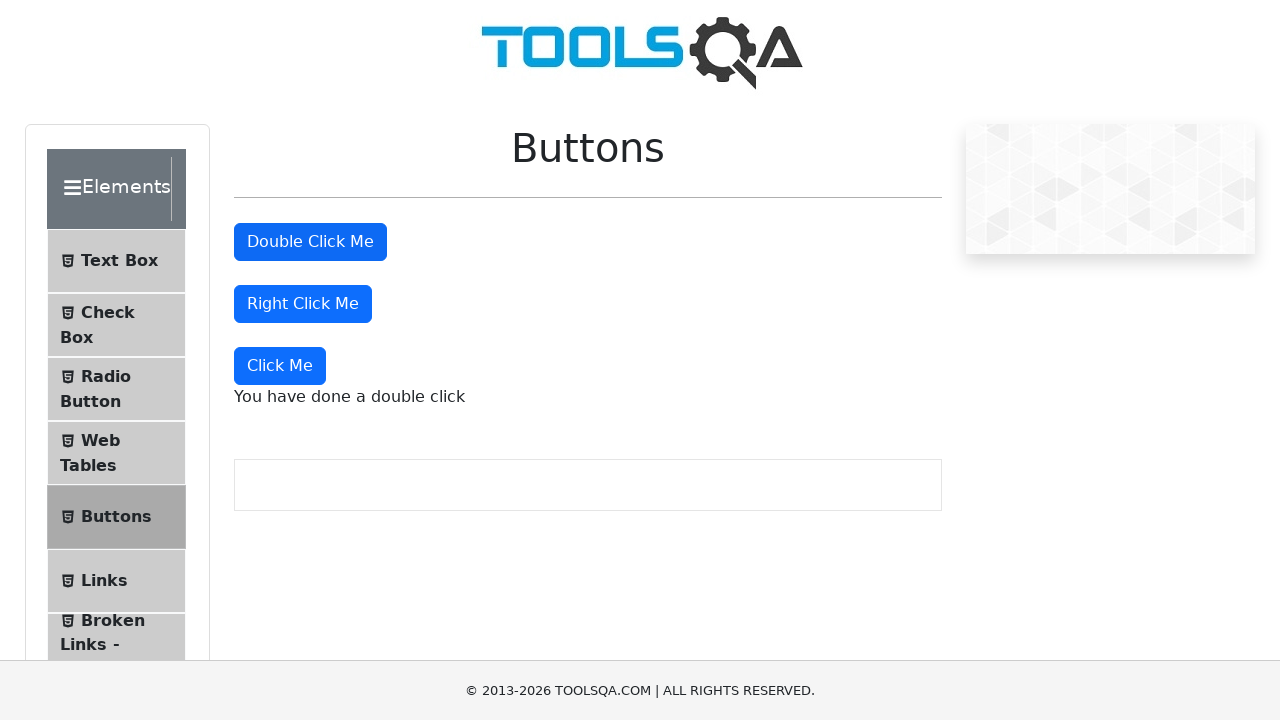

Waited 500ms for double-click action to be registered
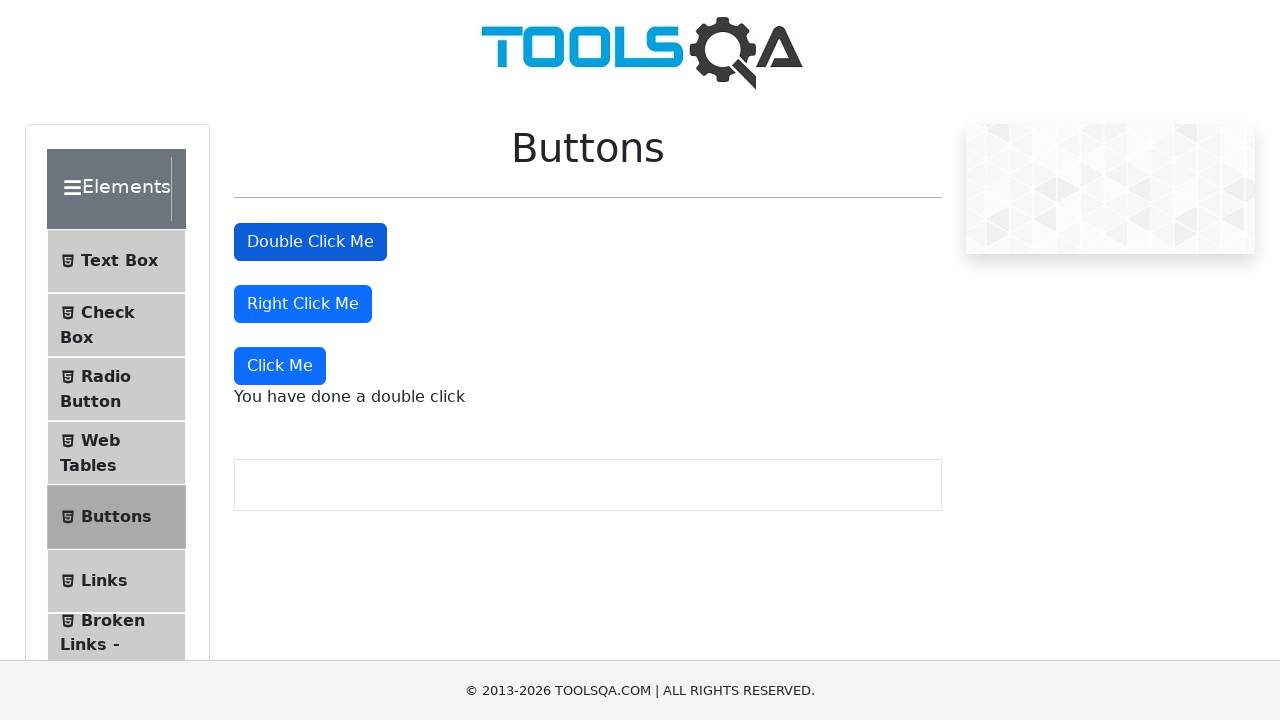

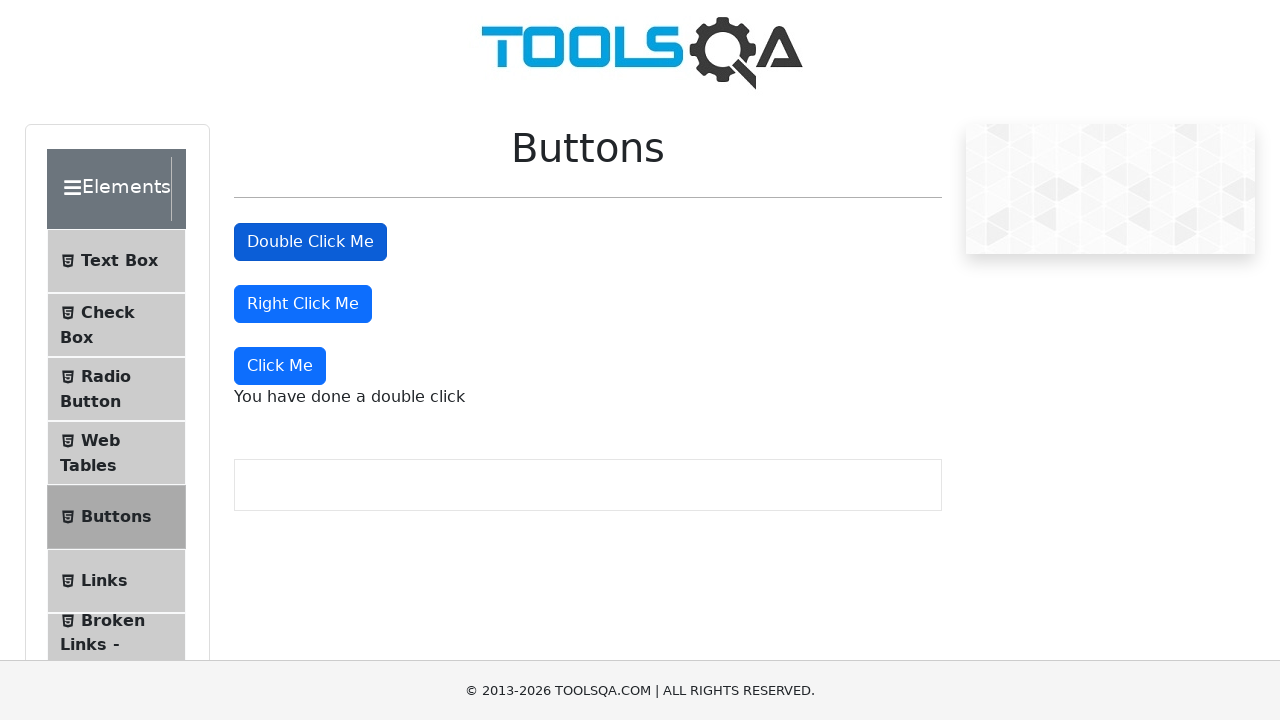